Tests registration form by filling required fields (first name, last name, email) and verifying successful registration message

Starting URL: http://suninjuly.github.io/registration1.html

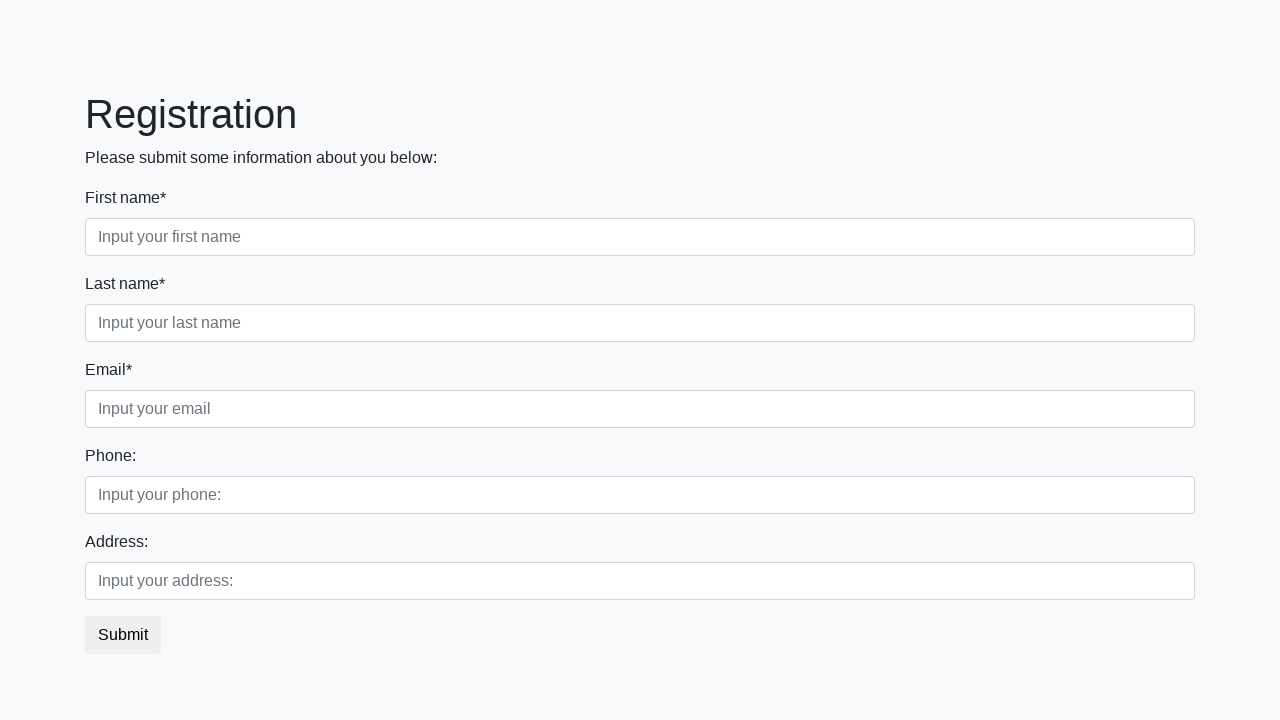

Filled first name field with 'John' on [class='first_block']>[class]:nth-child(1)>[class]
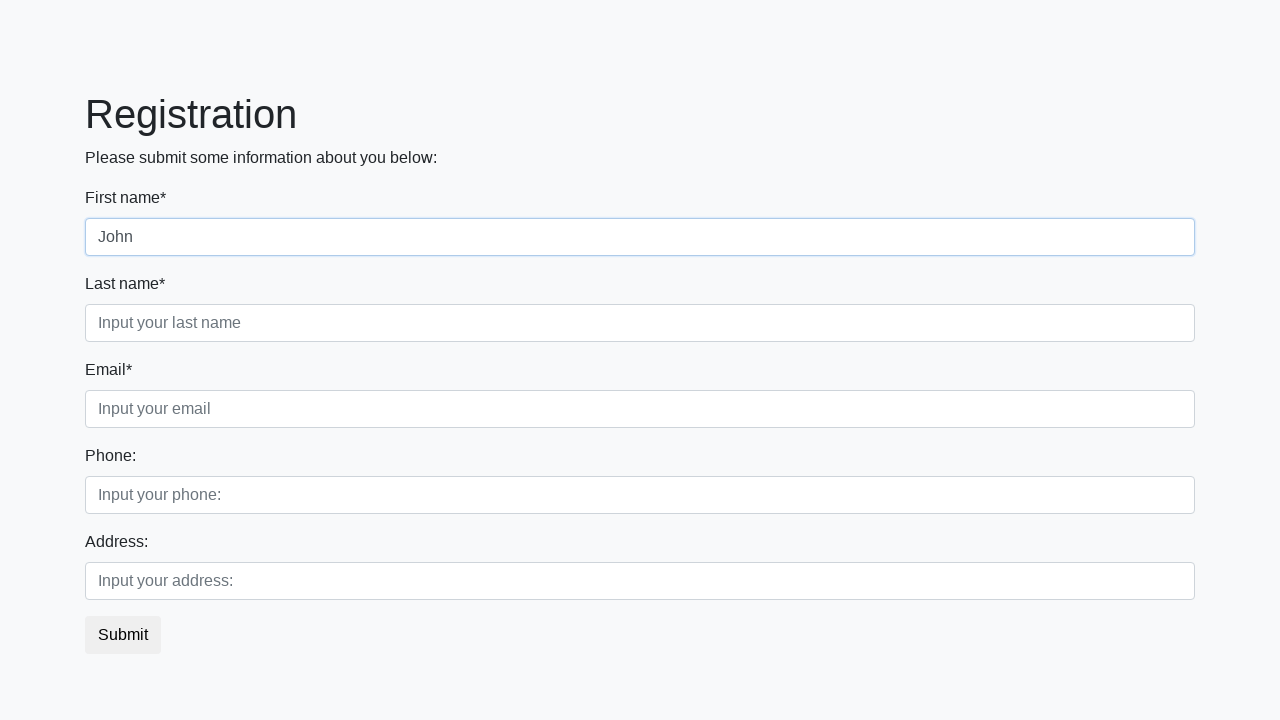

Filled last name field with 'Smith' on [class='first_block']>[class]:nth-child(2)>[class]
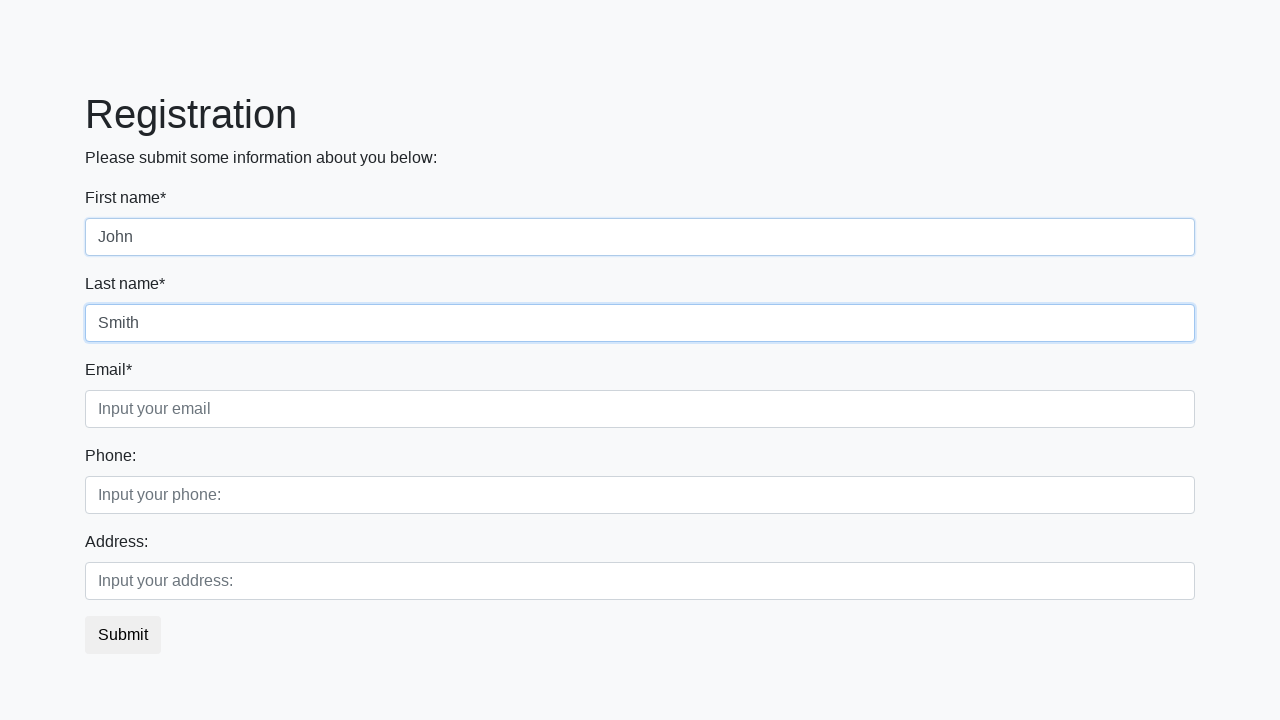

Filled email field with 'john.smith@example.com' on [class='first_block']>[class]:nth-child(3)>[class]
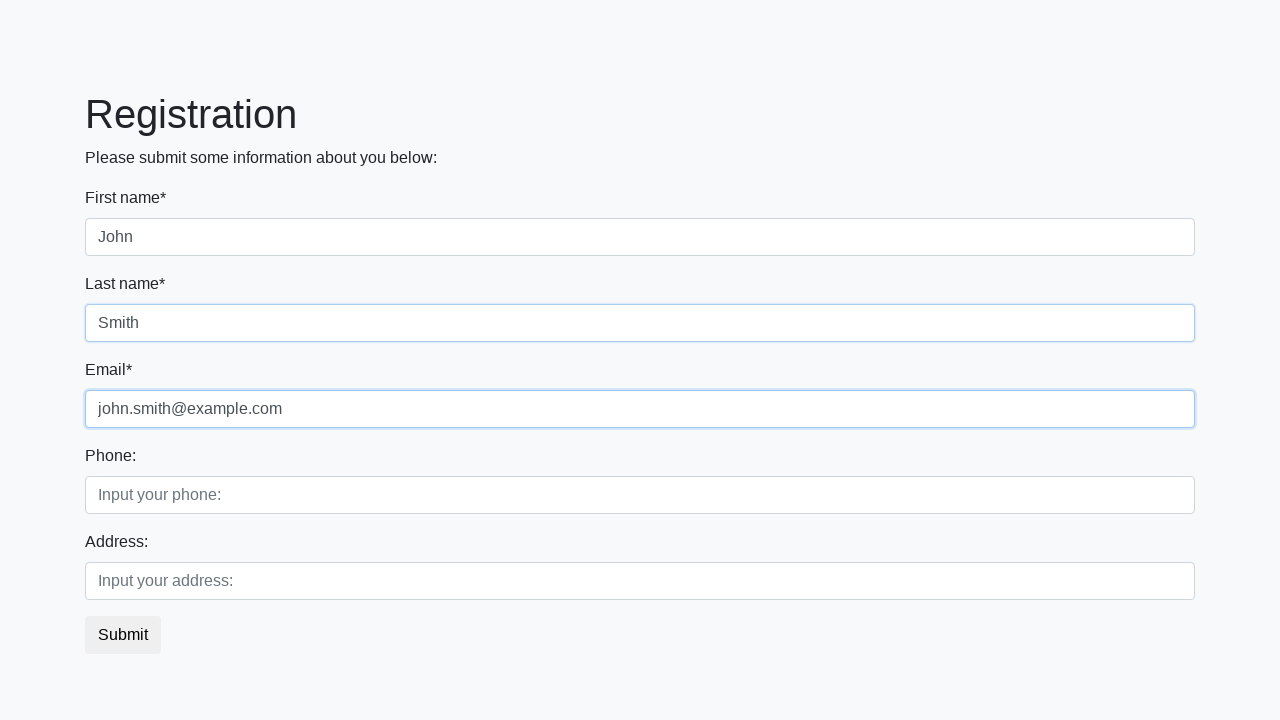

Clicked registration submit button at (123, 635) on button.btn
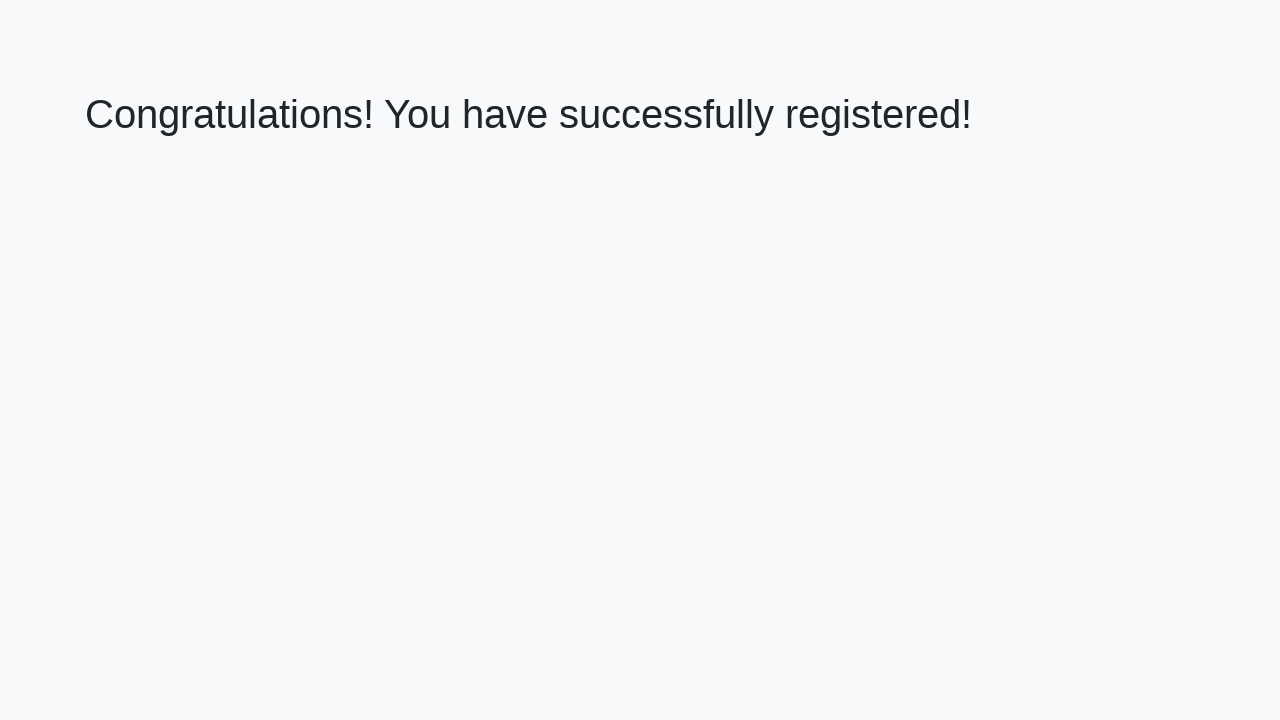

Success message heading loaded
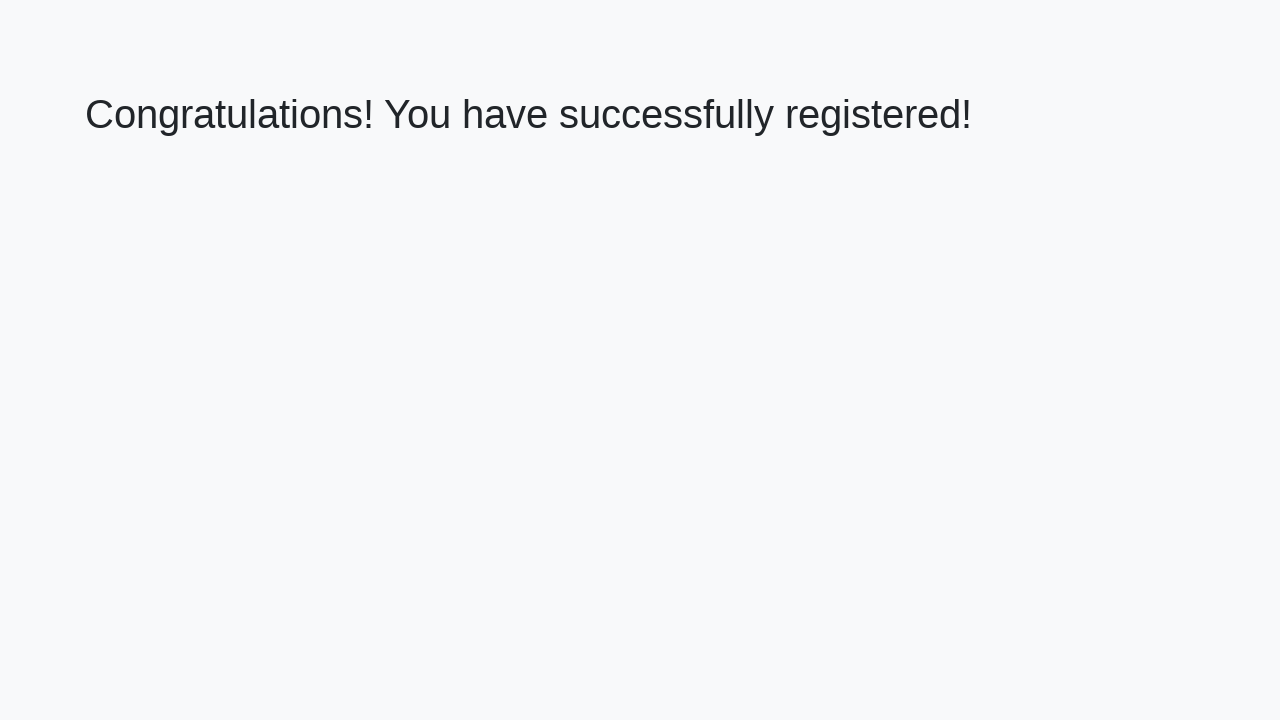

Retrieved success message text
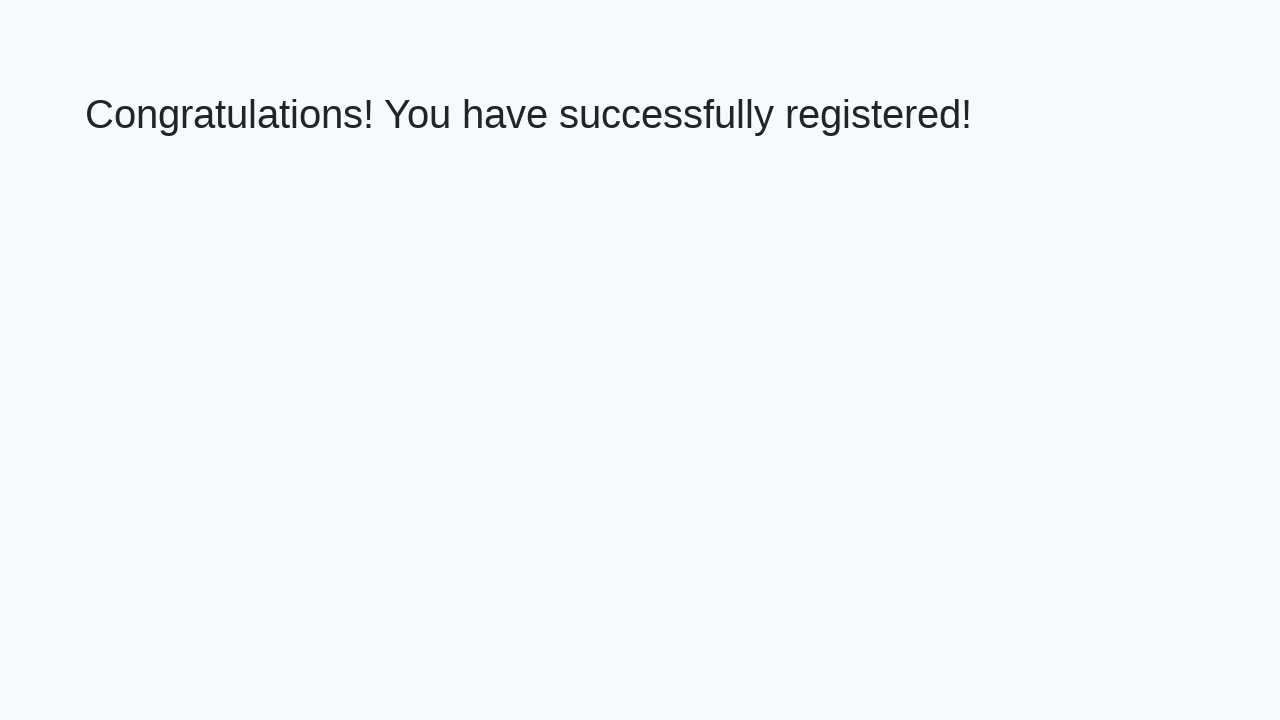

Verified registration success message matches expected text
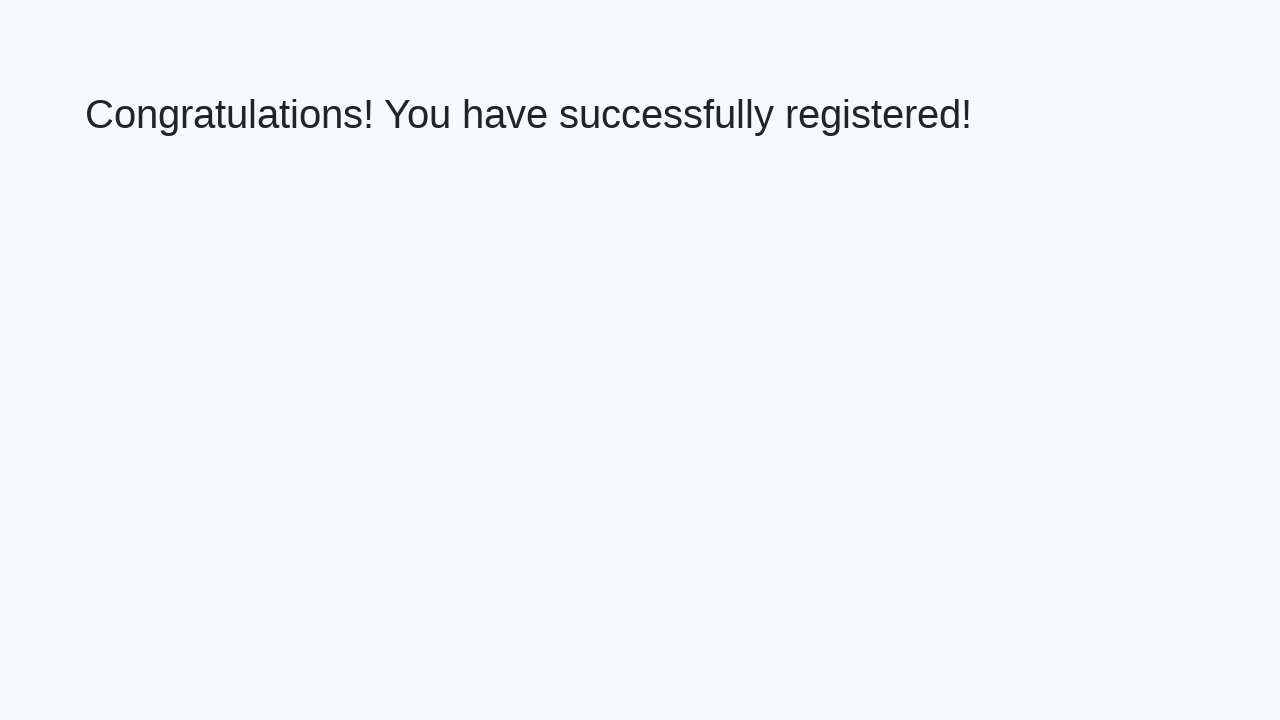

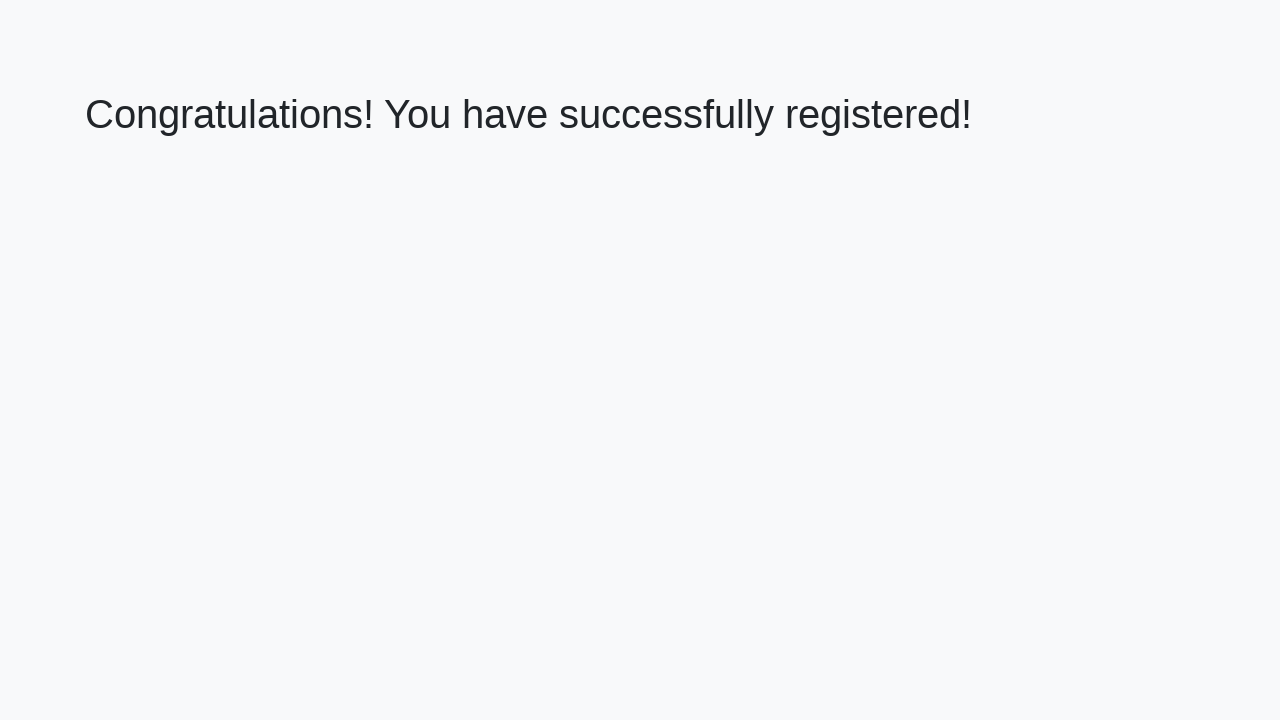